Tests drag and drop functionality by dragging element A to element B's position

Starting URL: https://the-internet.herokuapp.com/drag_and_drop

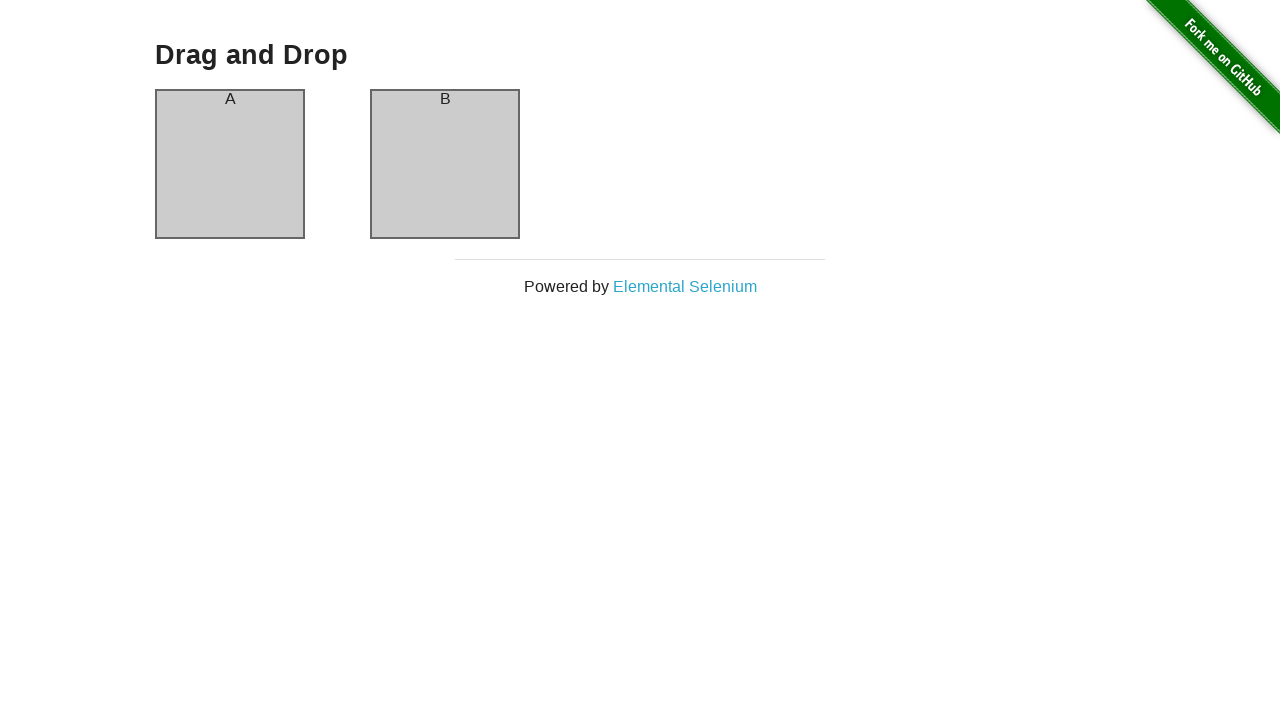

Located element A (column-a)
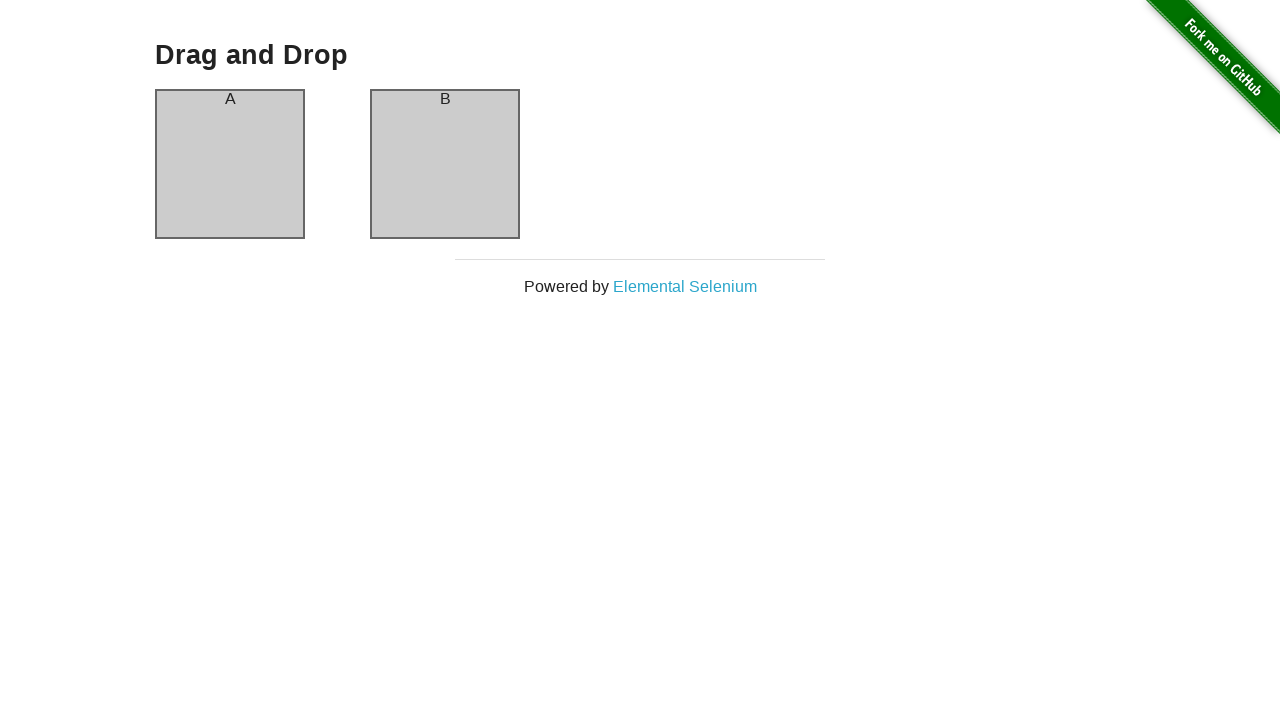

Located element B (column-b)
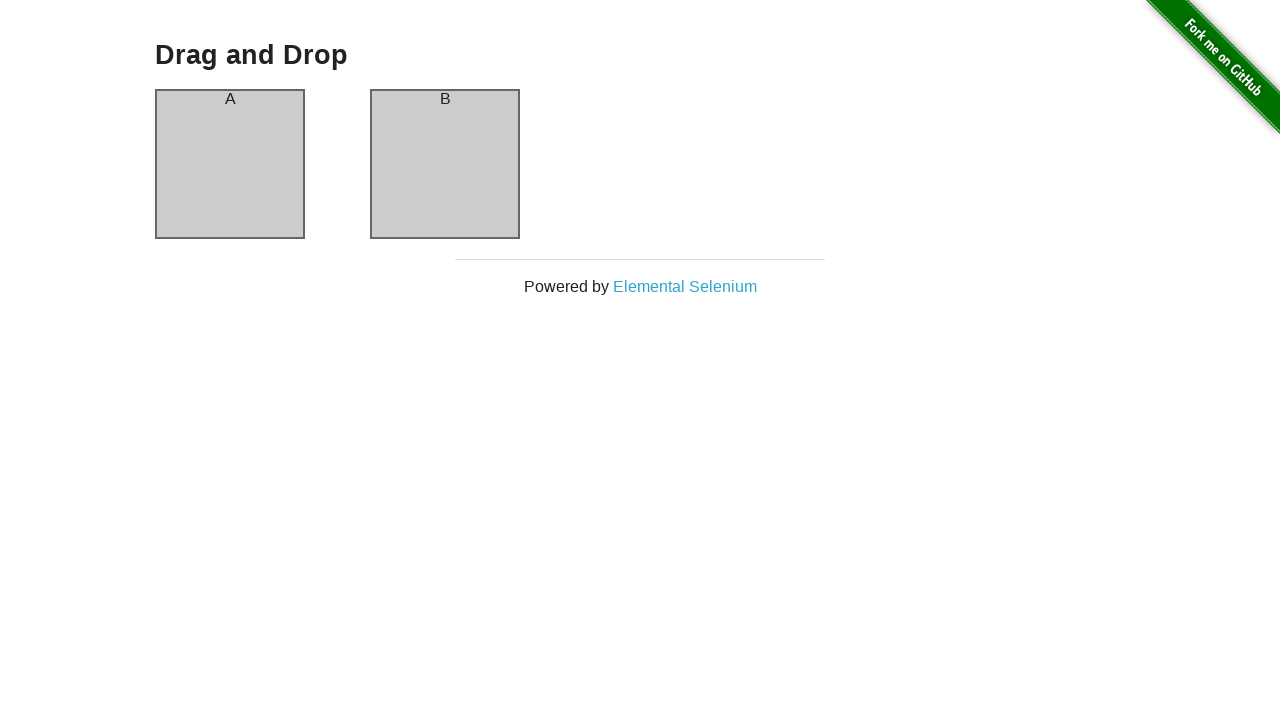

Dragged element A to element B position at (445, 164)
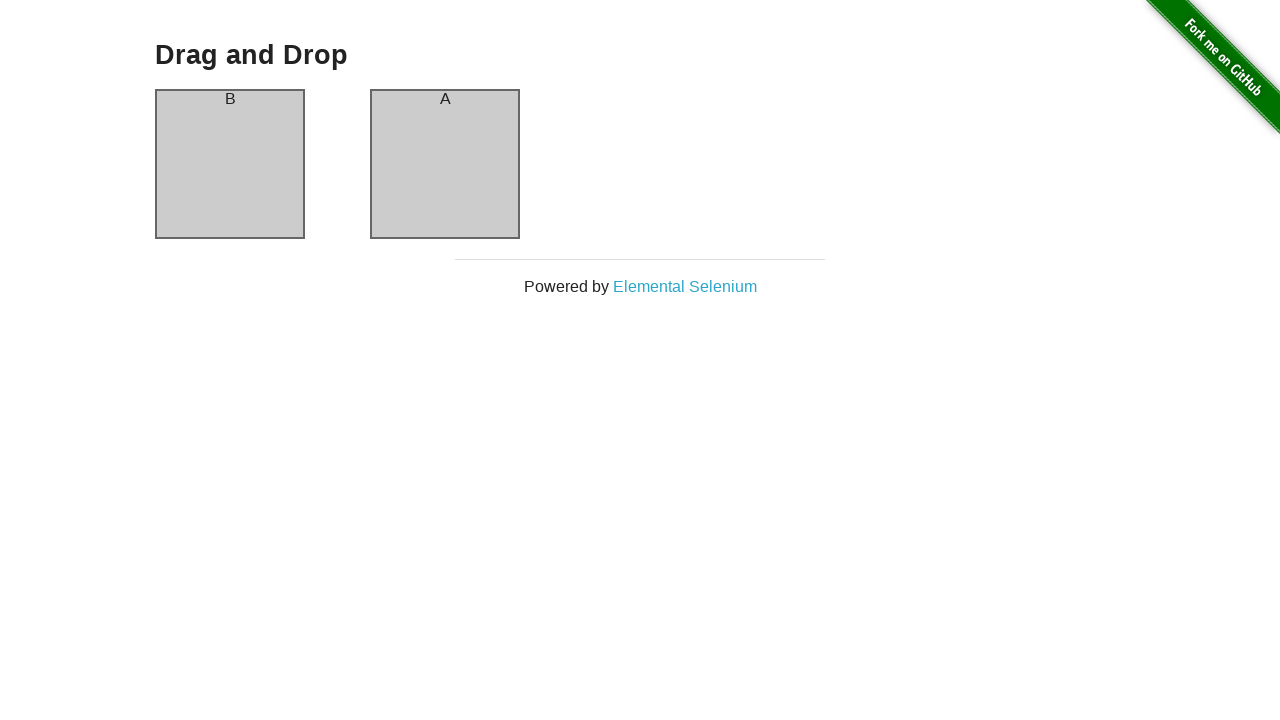

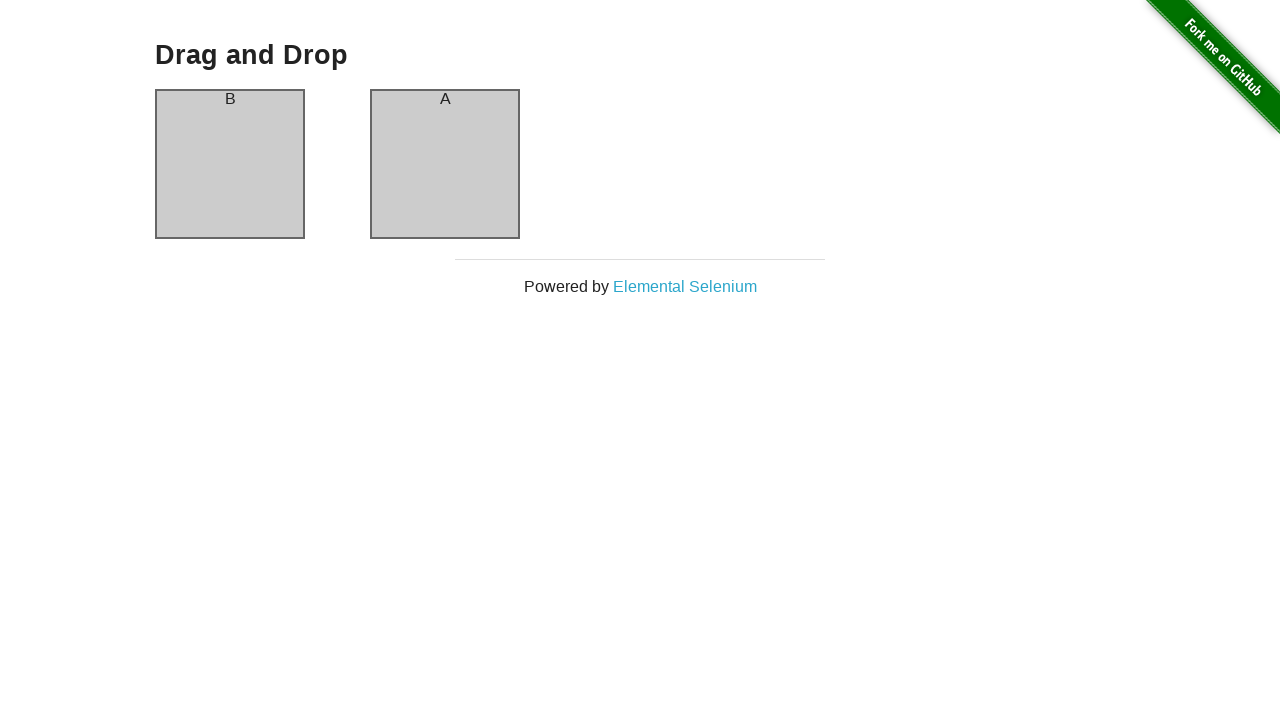